Tests handling of a JavaScript confirmation dialog by clicking a button that triggers a confirm dialog and accepting it, then verifying the result text

Starting URL: https://testautomationpractice.blogspot.com/

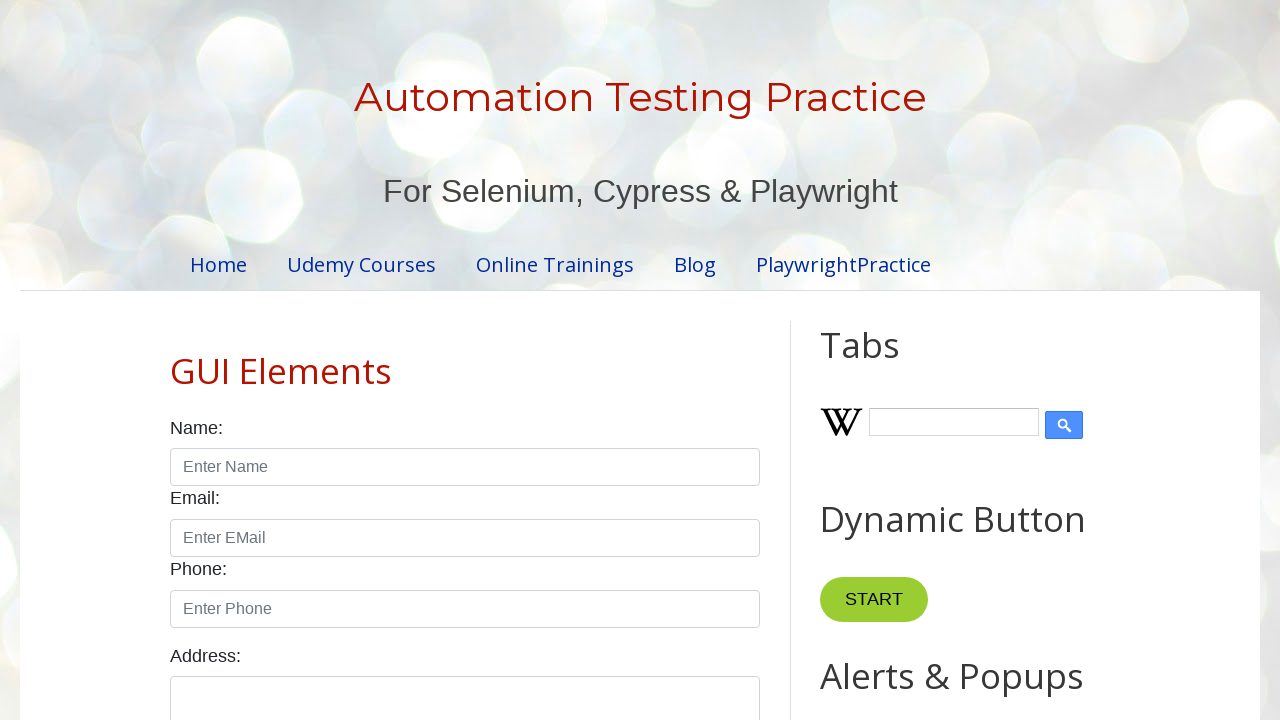

Set up dialog handler for confirmation dialogs
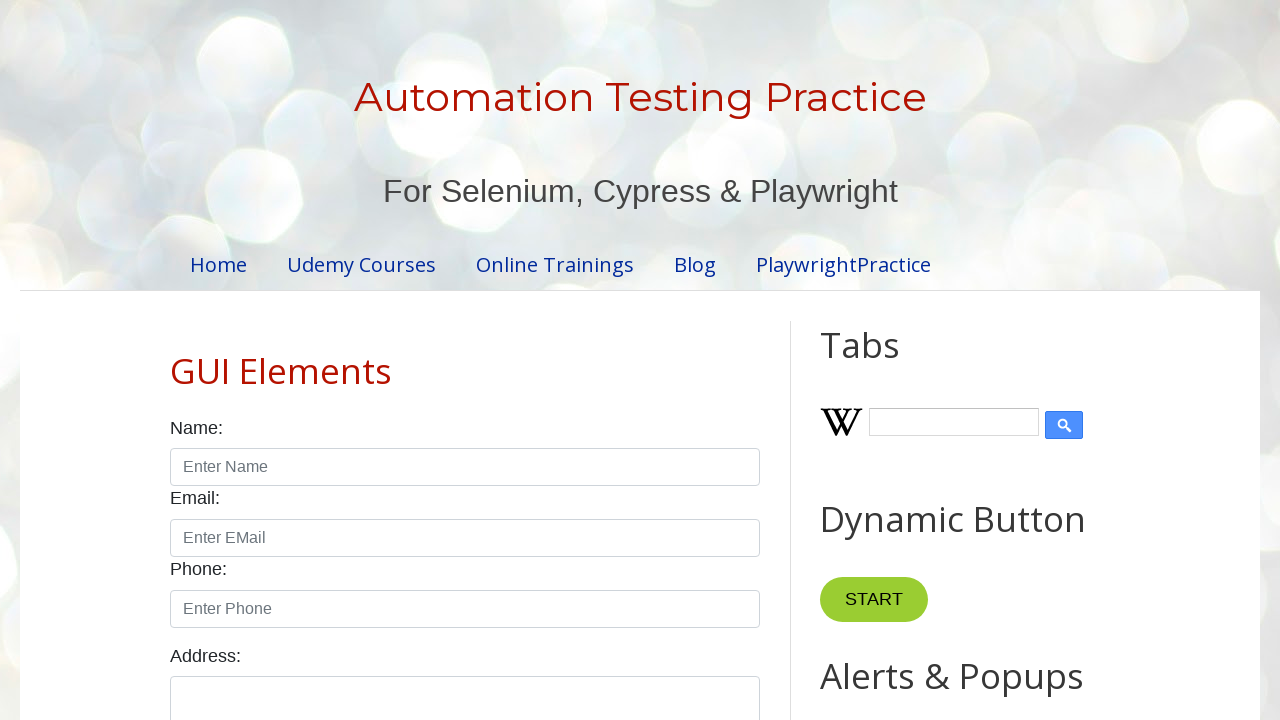

Clicked button to trigger confirmation dialog at (912, 360) on button[onClick='myFunctionConfirm()']
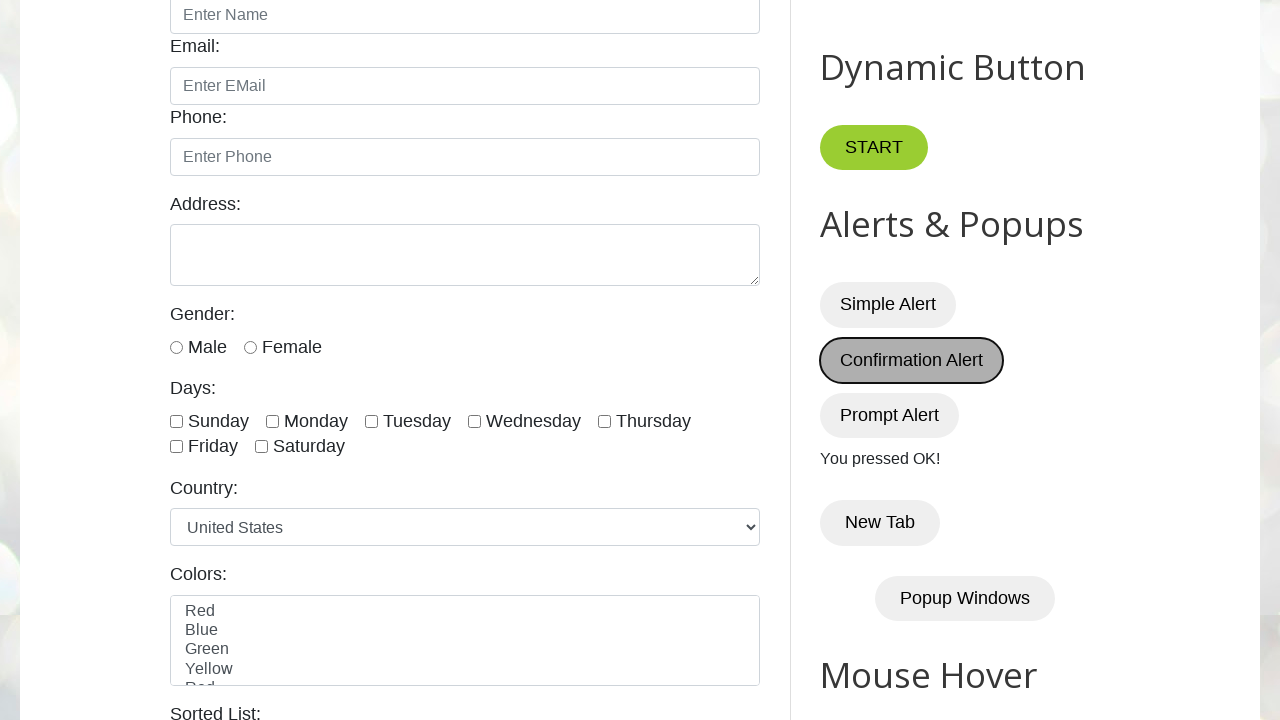

Result text element loaded on page
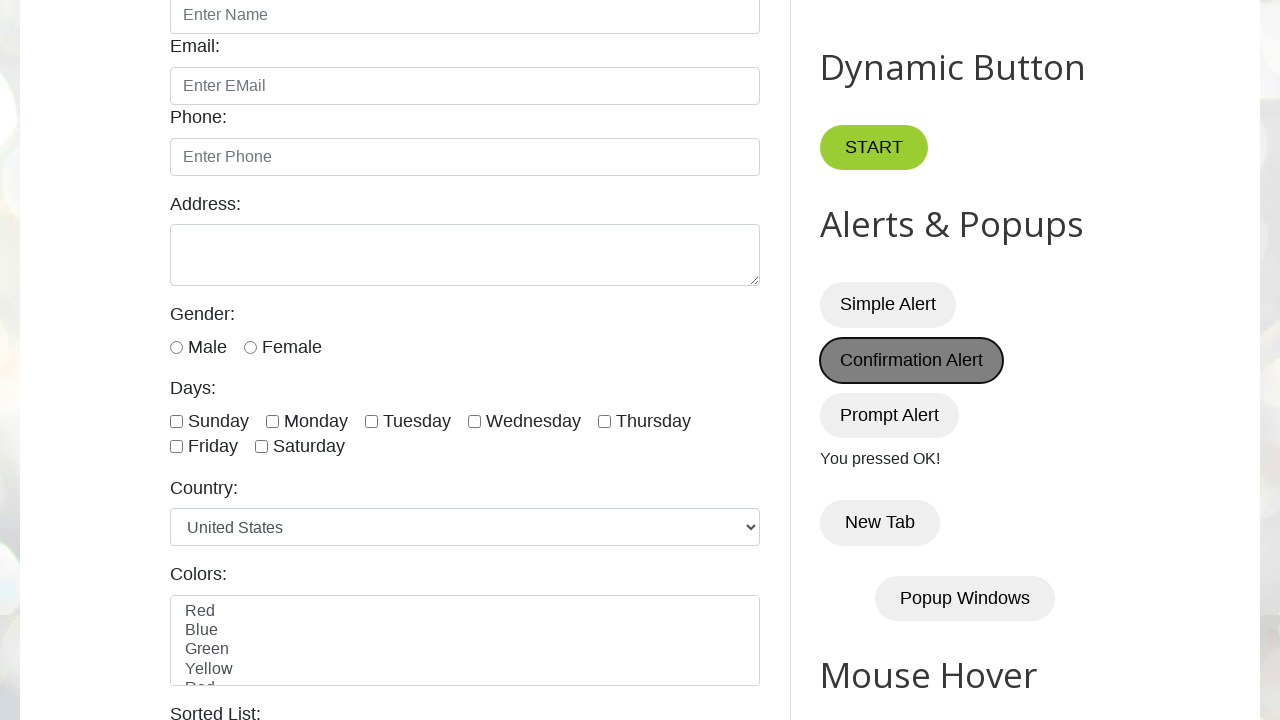

Verified result text displays 'You pressed OK!'
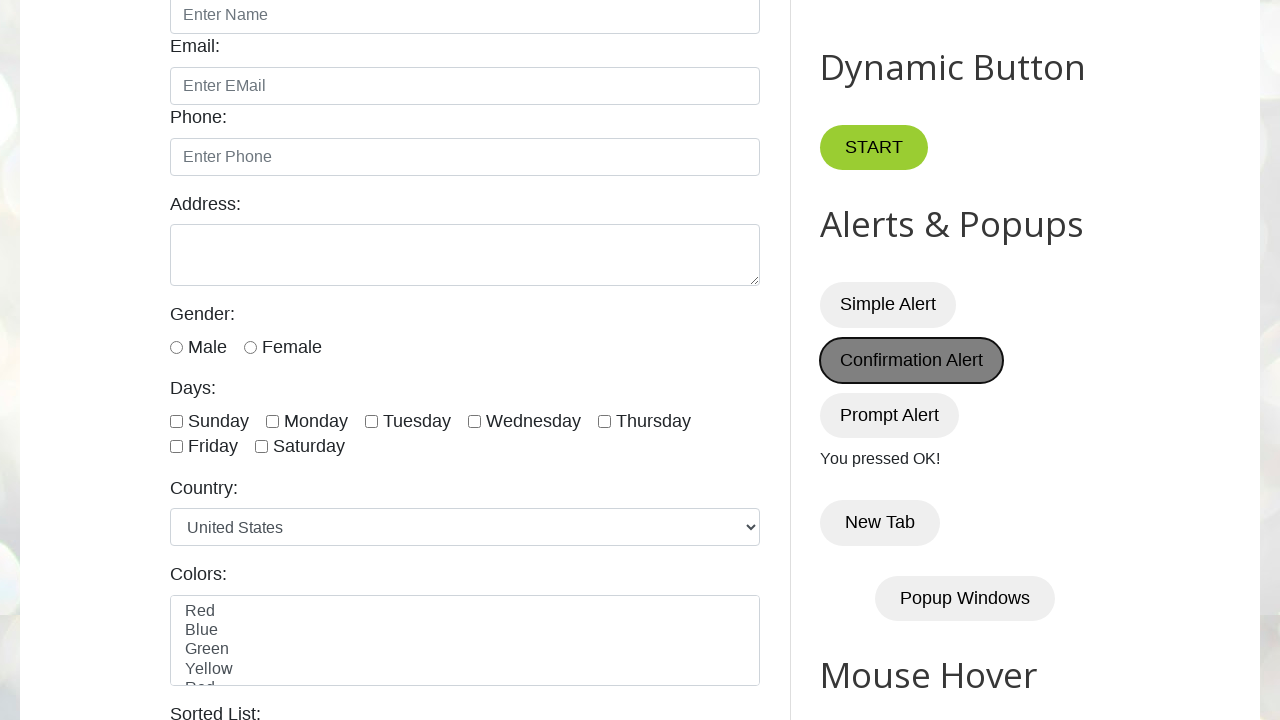

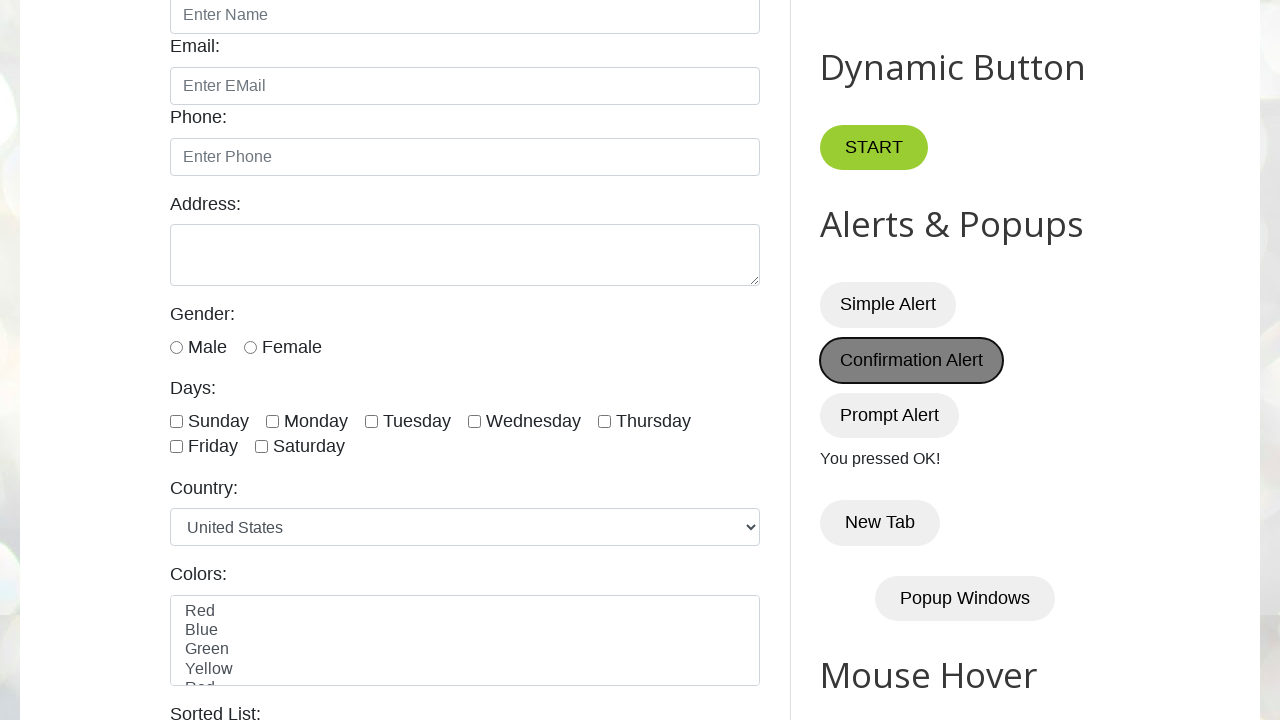